Solves a mathematical captcha by calculating a formula based on a value from the page, then fills the answer and completes robot verification checkboxes before submitting the form

Starting URL: https://suninjuly.github.io/math.html

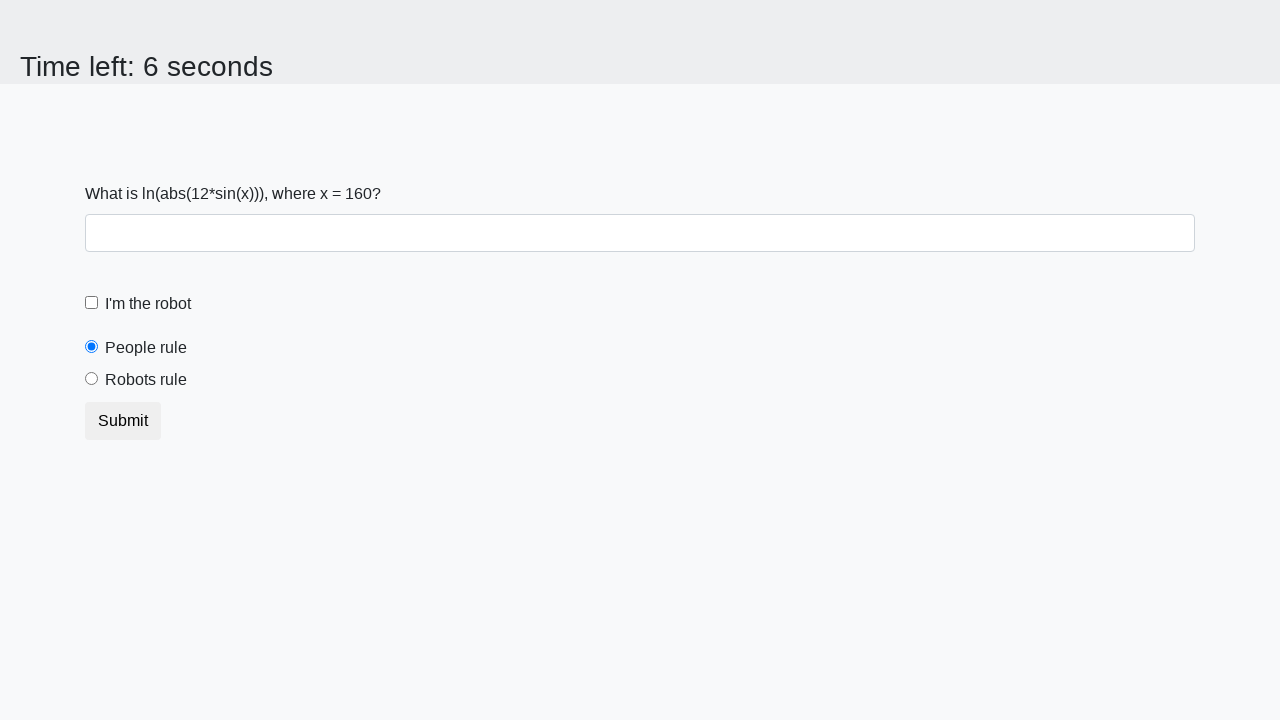

Located the input value element
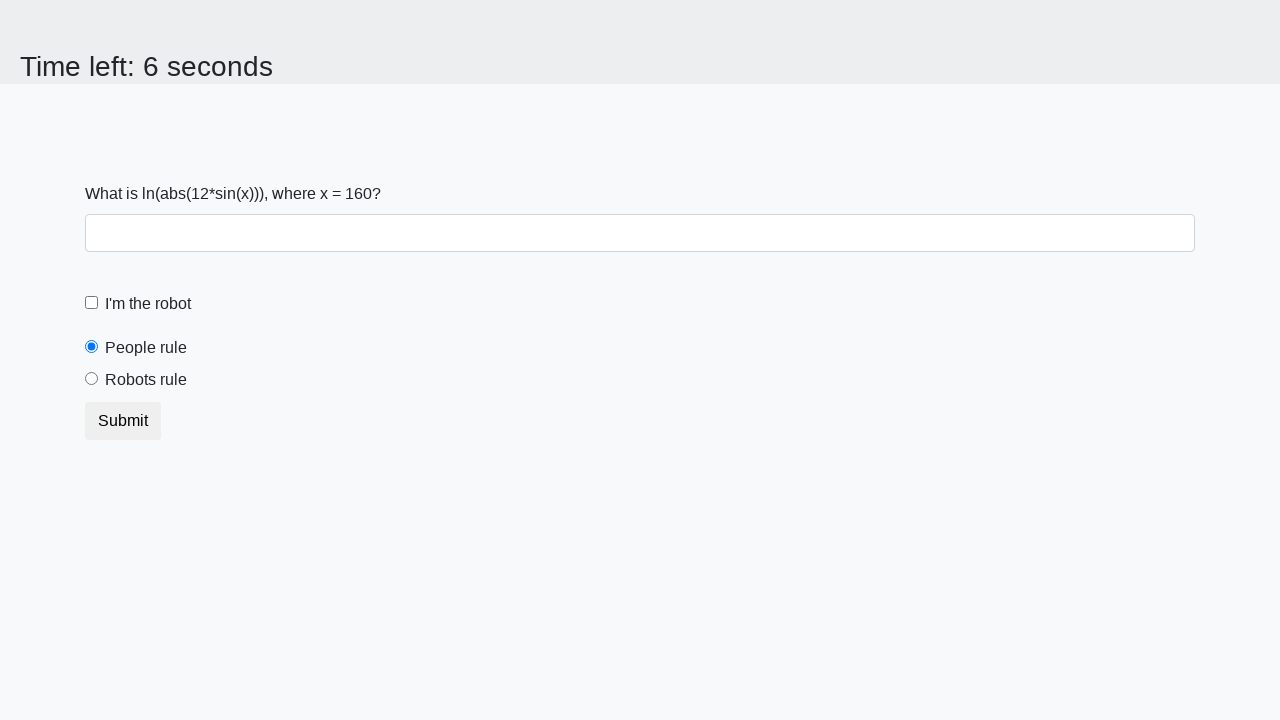

Extracted value from input_value element: 160
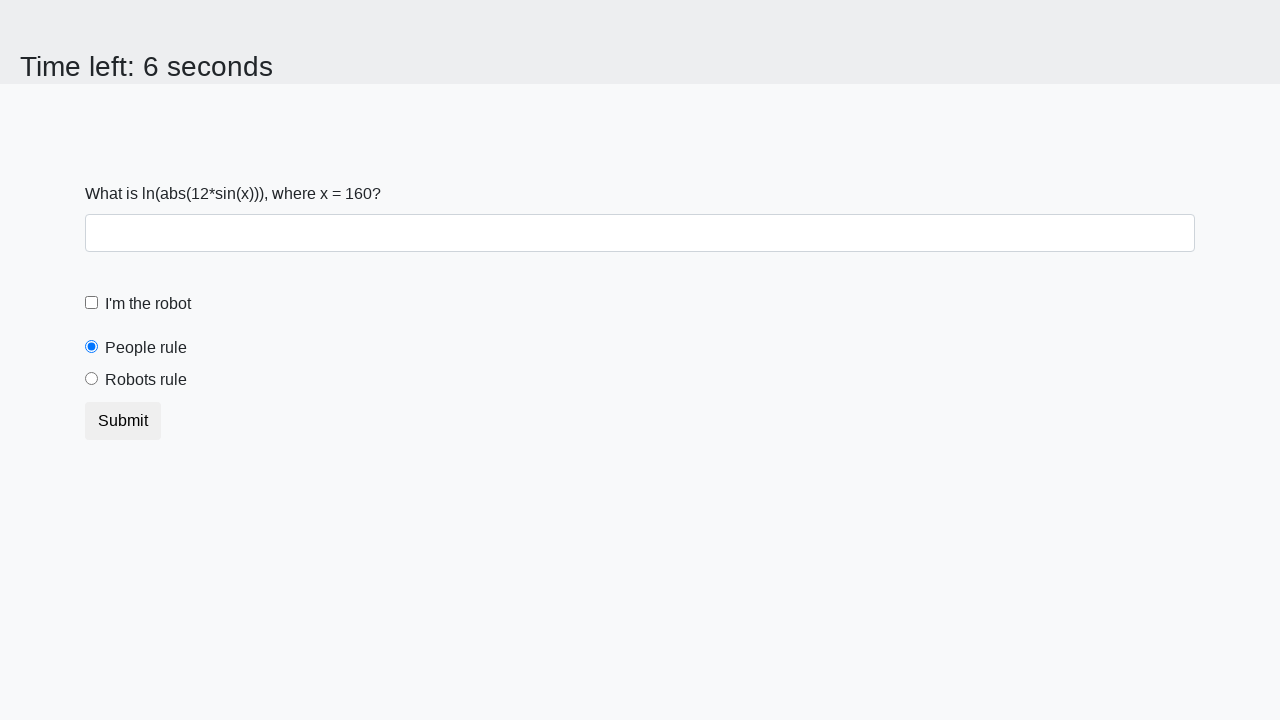

Calculated mathematical expression result: 0.9681630368110018
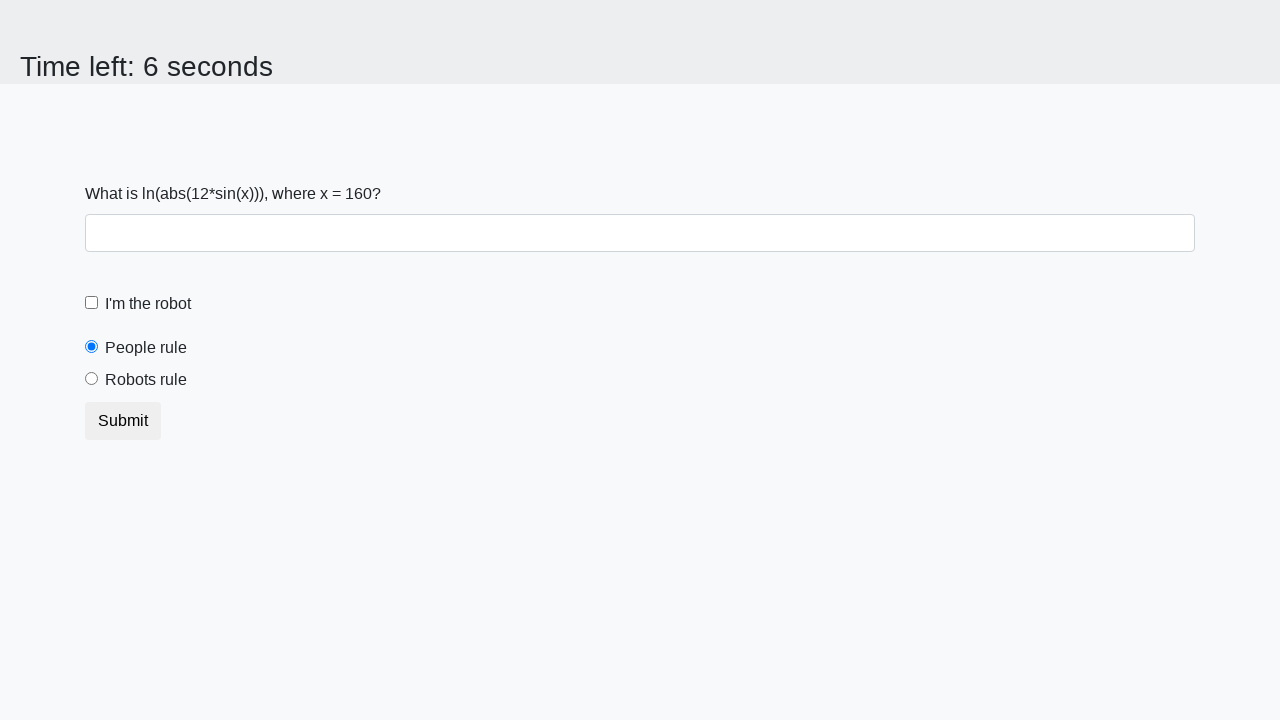

Filled answer field with calculated value: 0.9681630368110018 on #answer
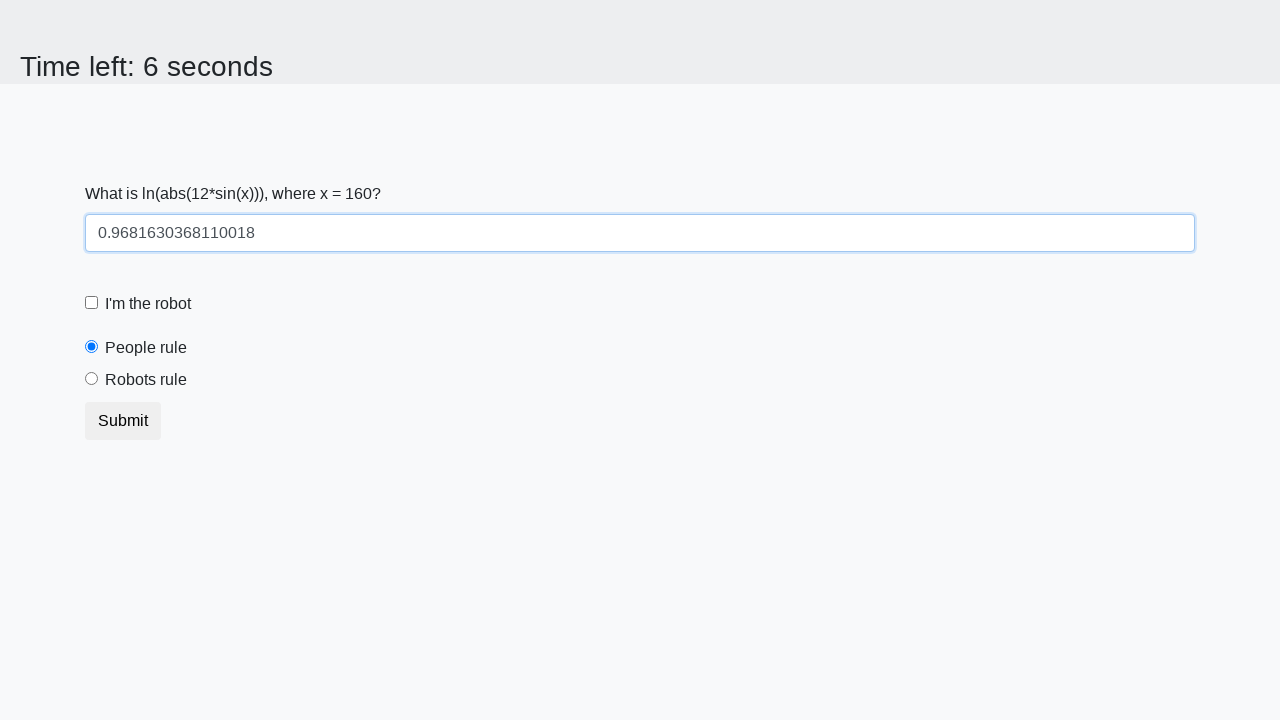

Clicked the 'I'm the robot' checkbox at (92, 303) on #robotCheckbox
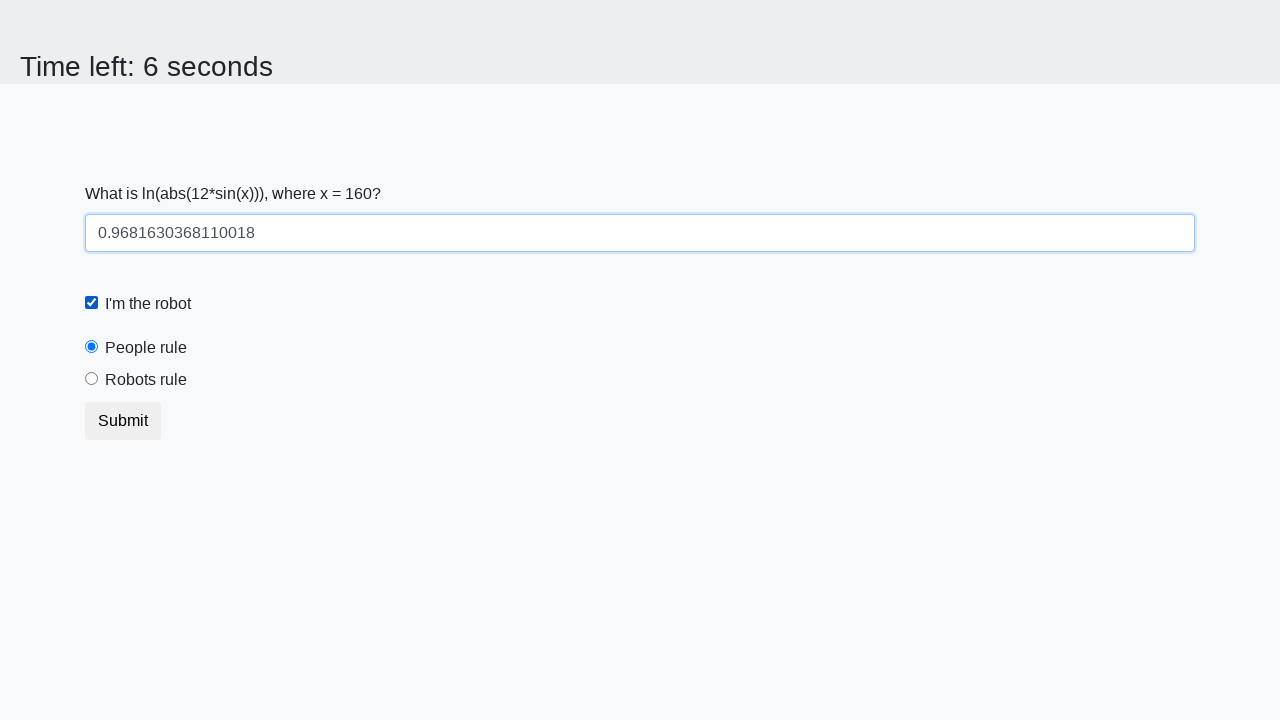

Clicked the 'Robots rule' radio button at (92, 379) on #robotsRule
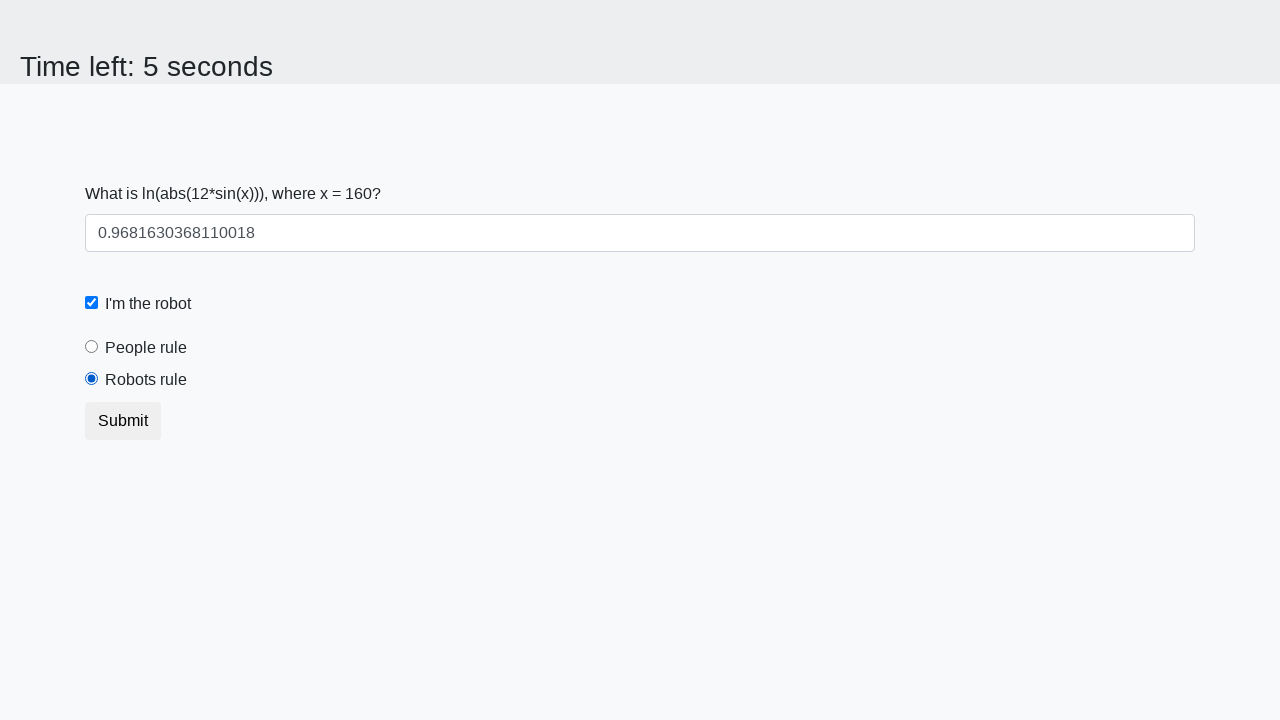

Clicked the submit button to submit the form at (123, 421) on form button.btn.btn-default
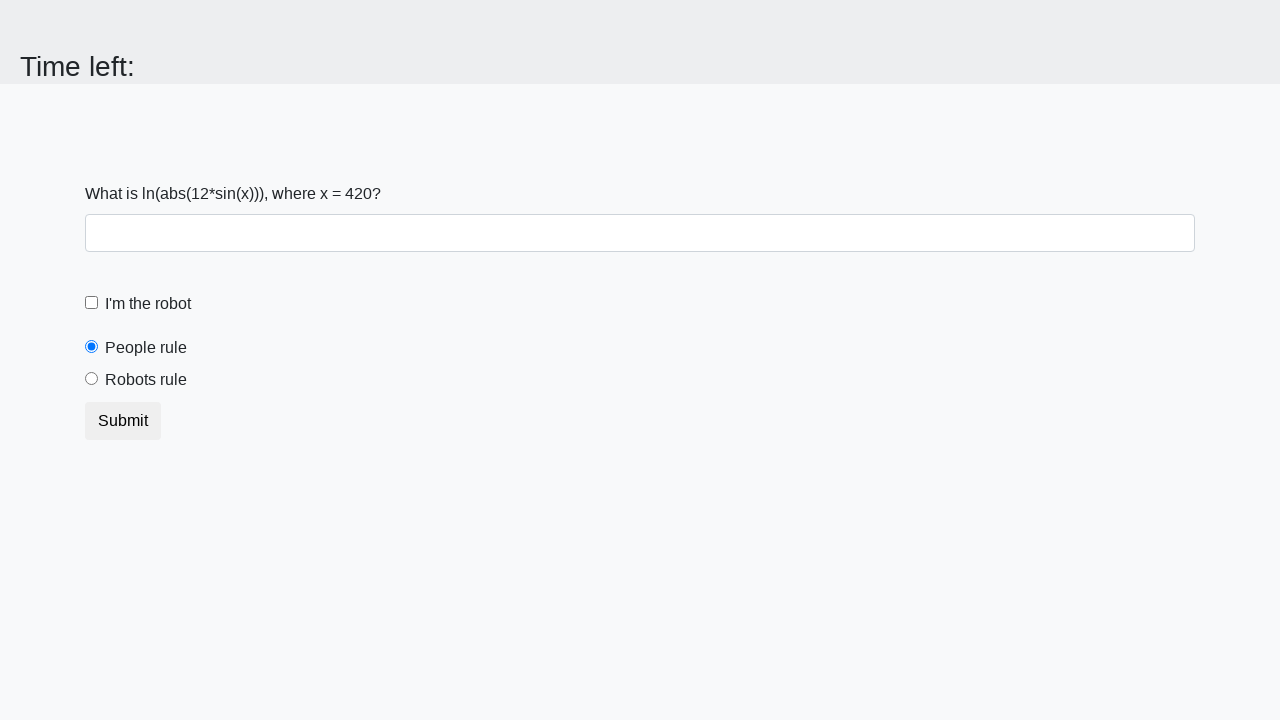

Waited 1000ms for the result to load
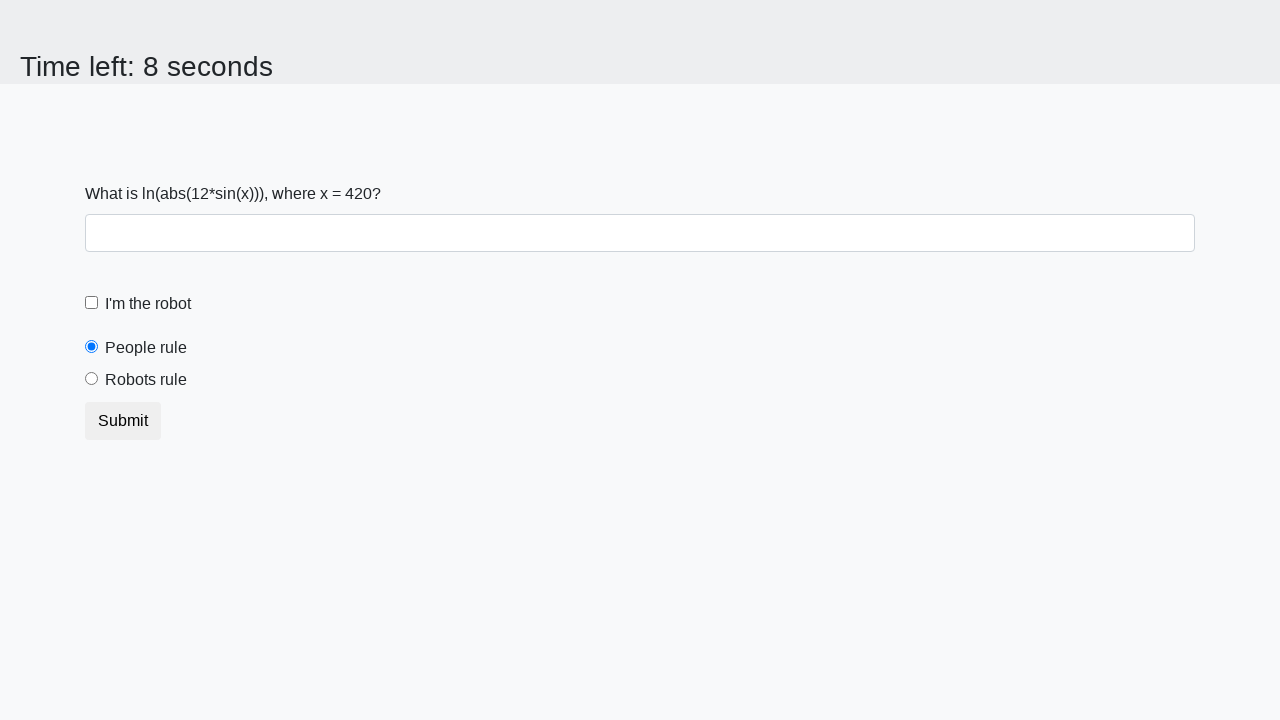

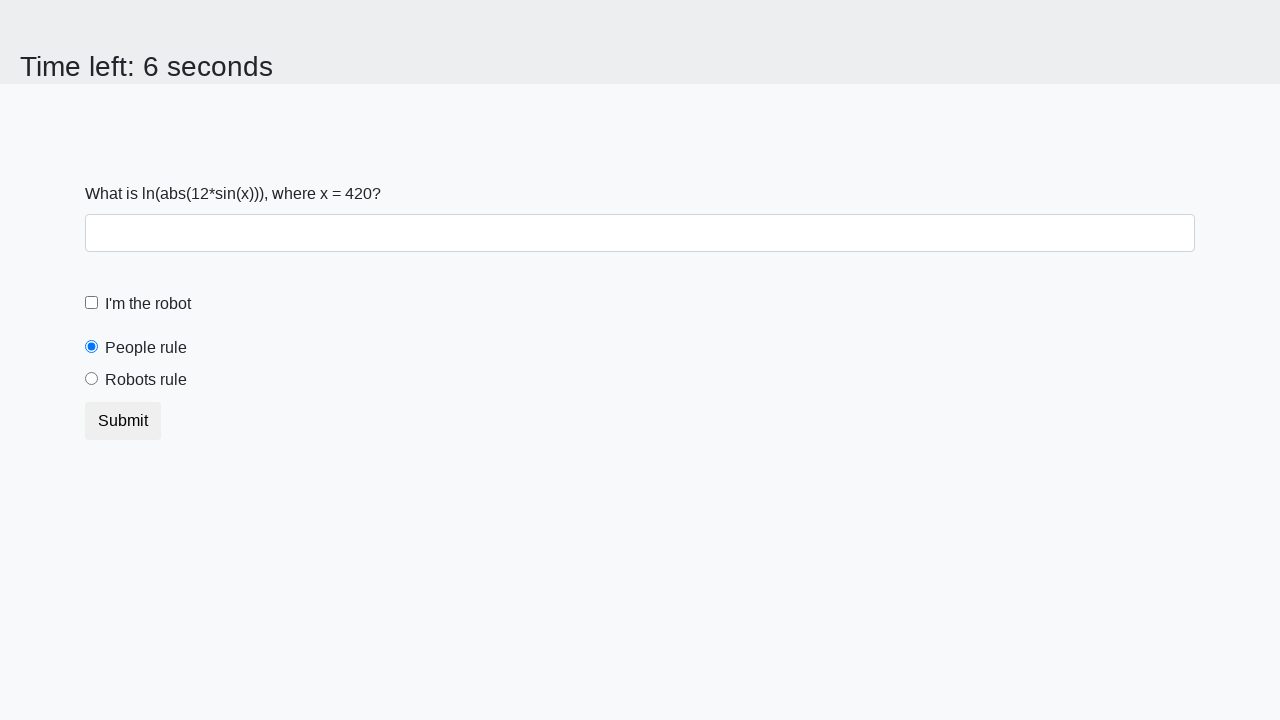